Tests Google Patents search functionality by navigating to search results for a query and company, waiting for results to load, and clicking through pagination to view additional results.

Starting URL: https://patents.google.com/?q=artificial+intelligence&assignee=Microsoft&num=100

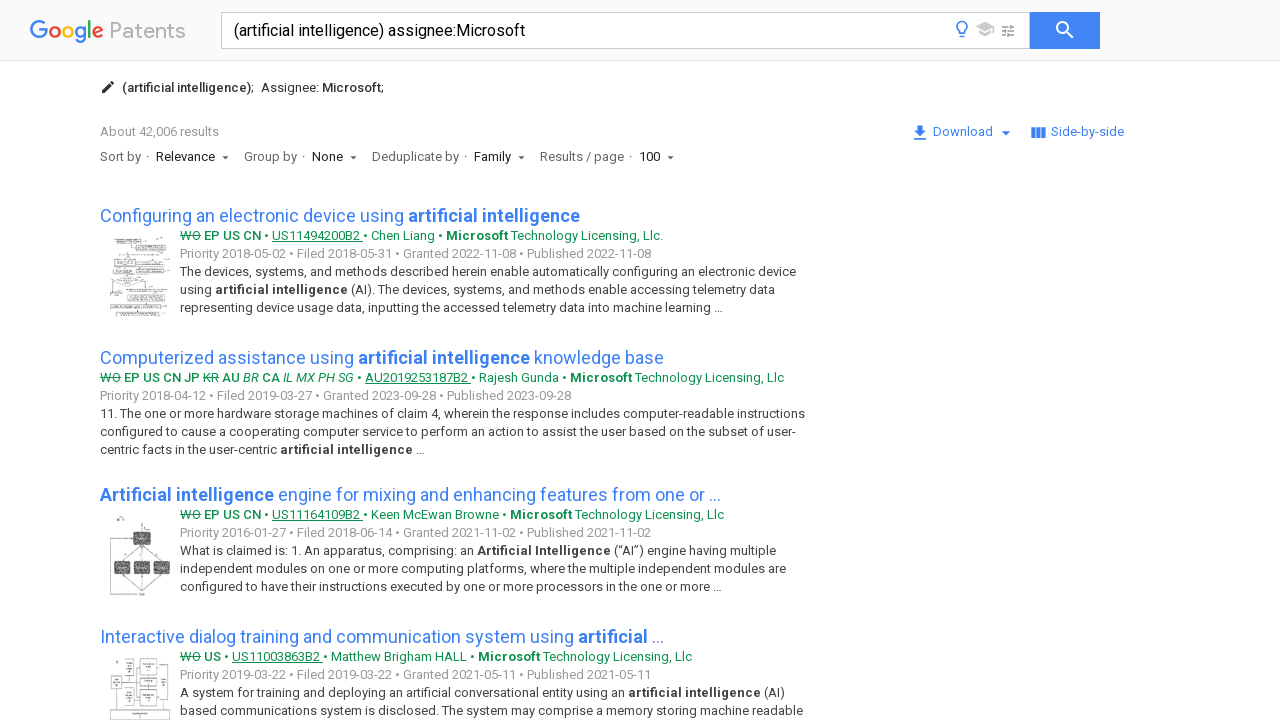

Waited for search results to load on Google Patents
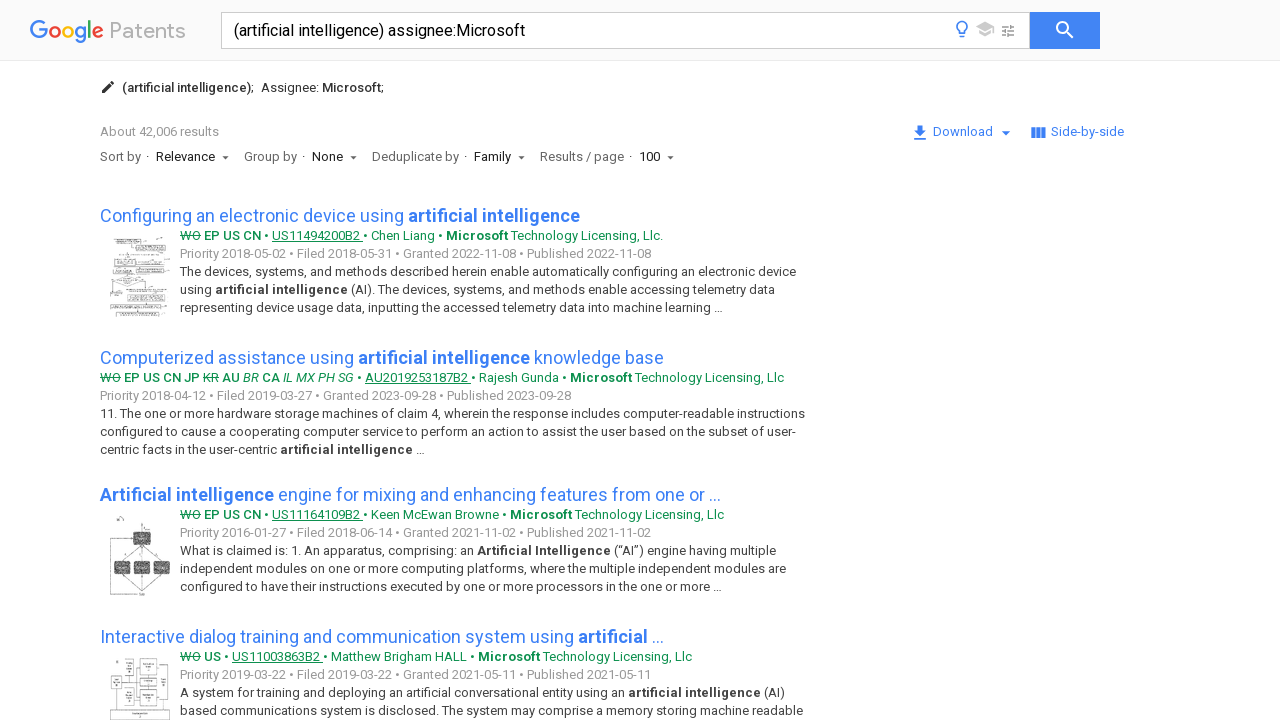

Verified first search result is visible
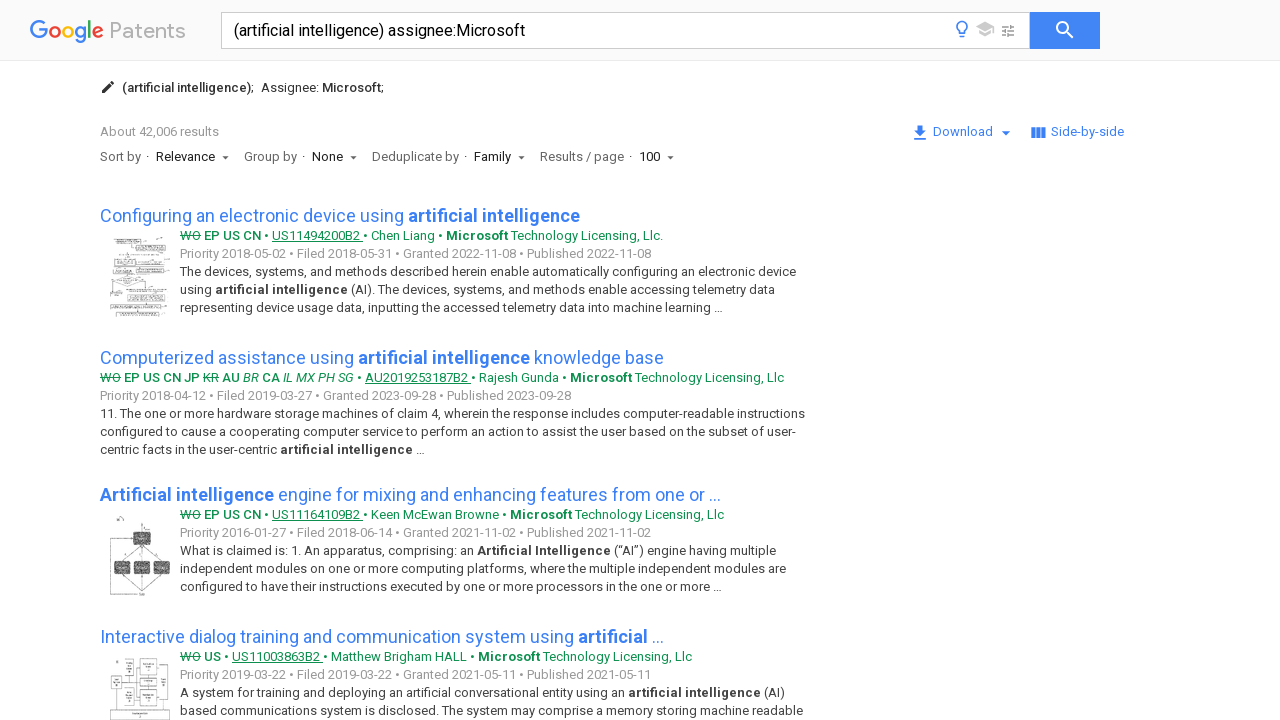

Clicked on first patent search result at (340, 216) on article.search-result-item a >> nth=0
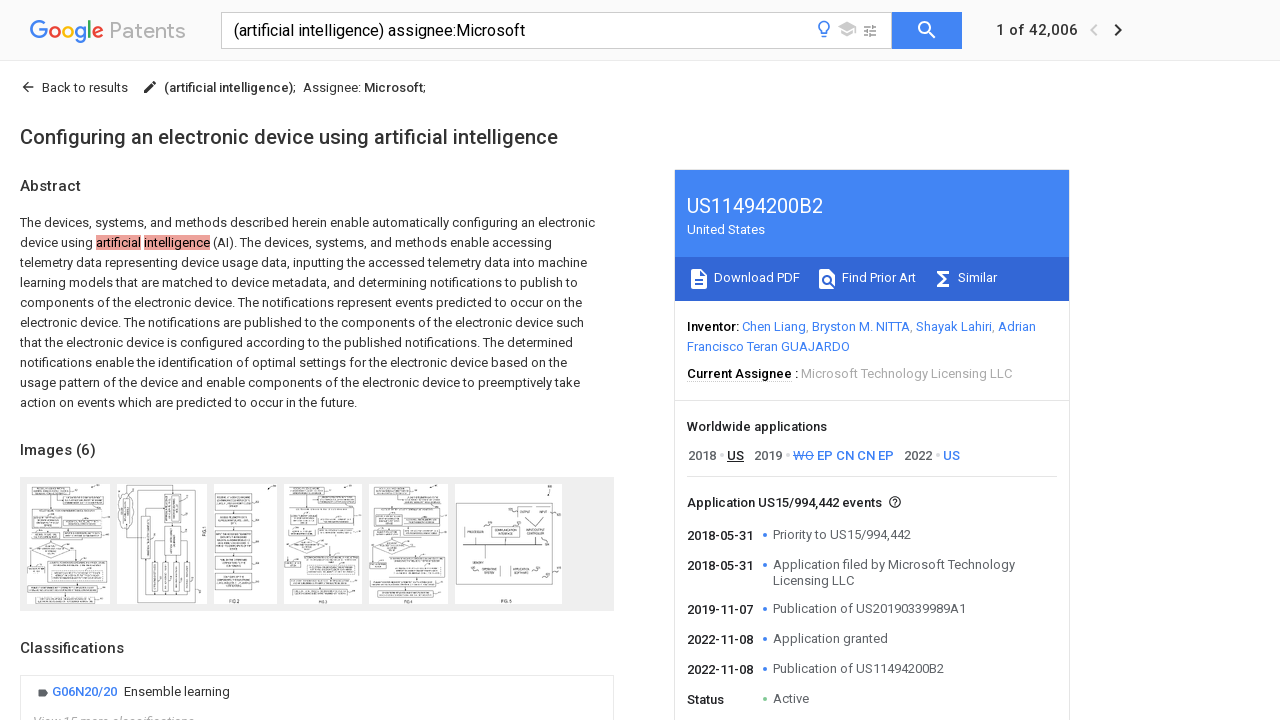

Patent detail page loaded
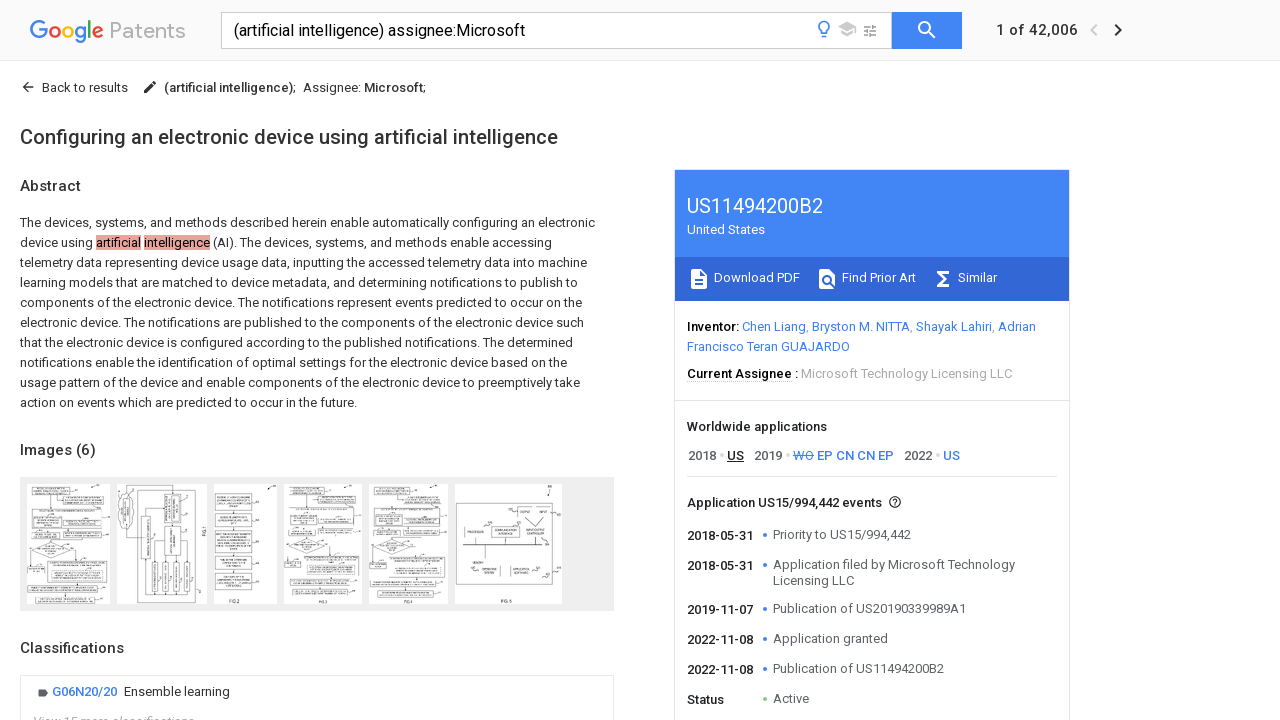

Navigated back to search results
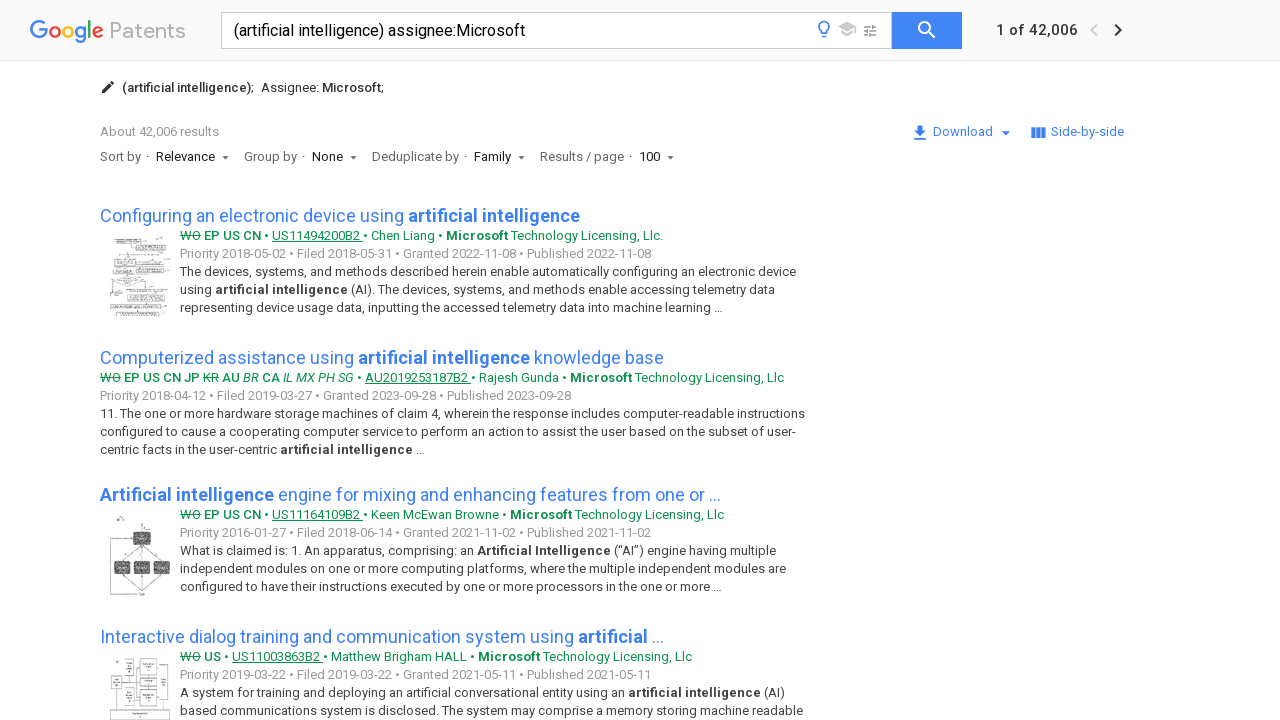

Search results reloaded after navigation back
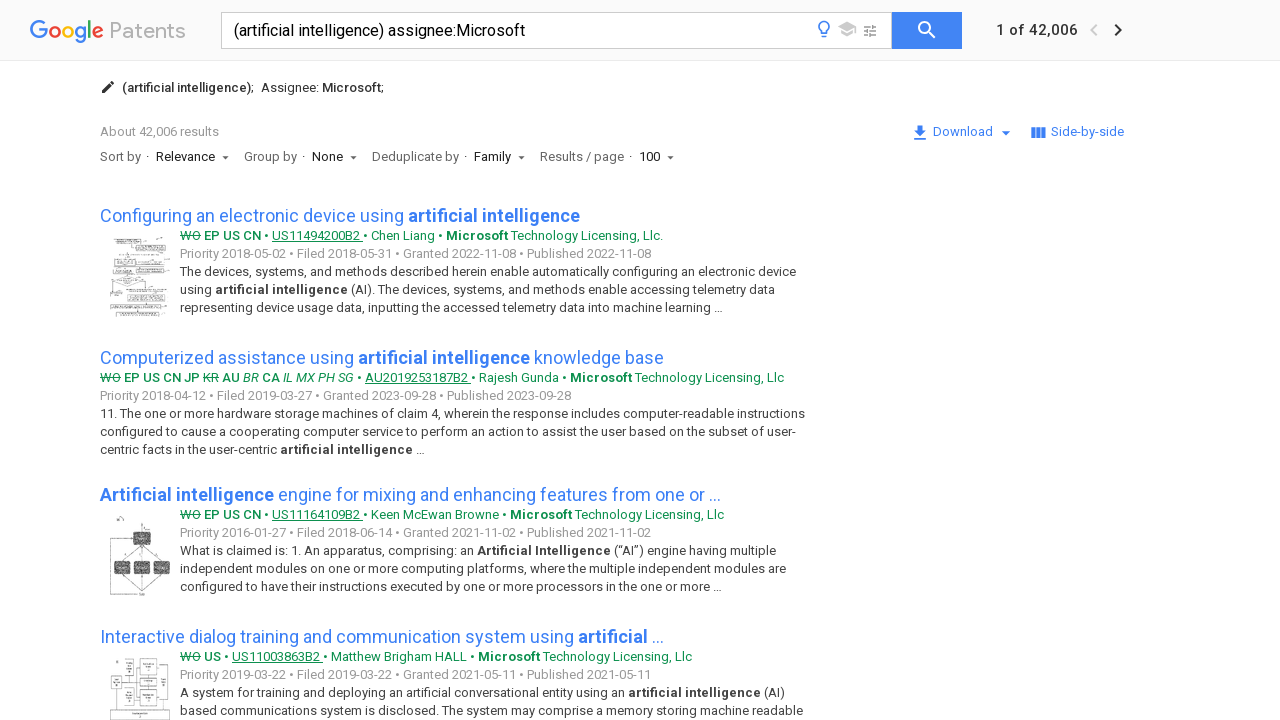

Clicked next page button for pagination at (151, 360) on paper-icon-button[icon="chevron-right"]
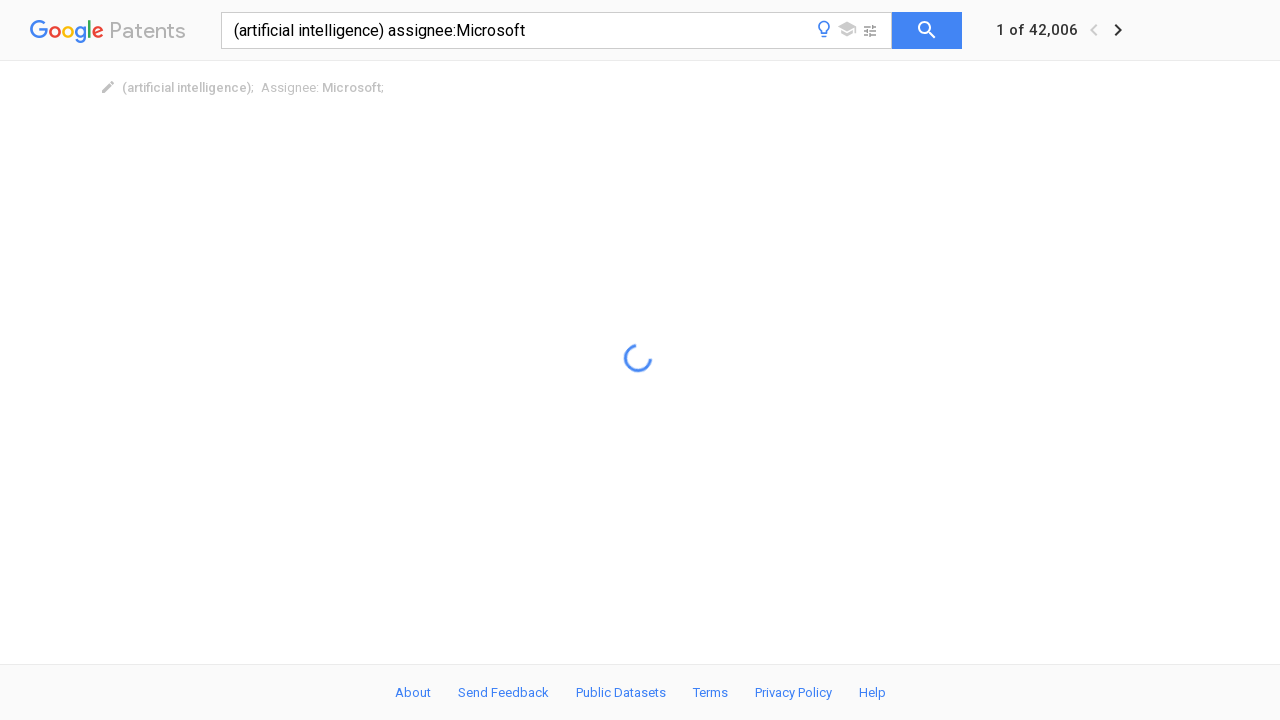

Next page results loaded successfully
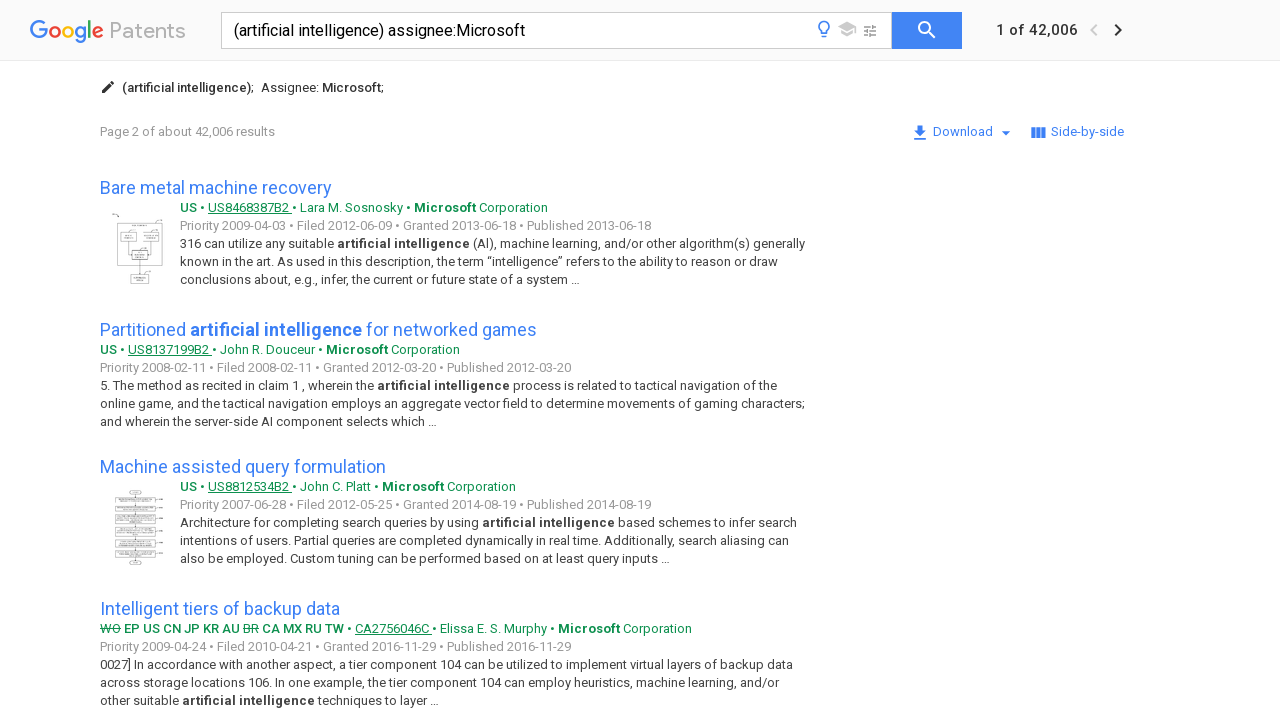

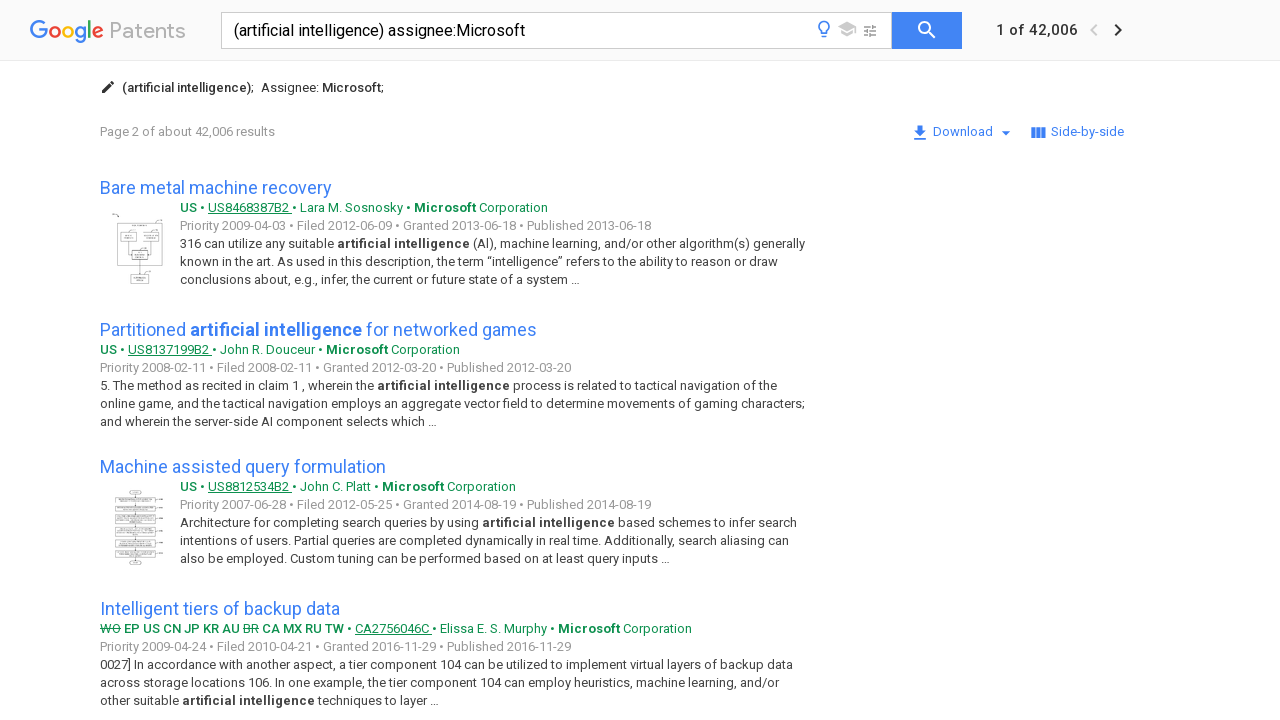